Tests dropdown/select functionality by selecting options from multiple dropdown menus using different selection methods (by value, by index, and dynamically selecting the last option).

Starting URL: https://letcode.in/dropdowns

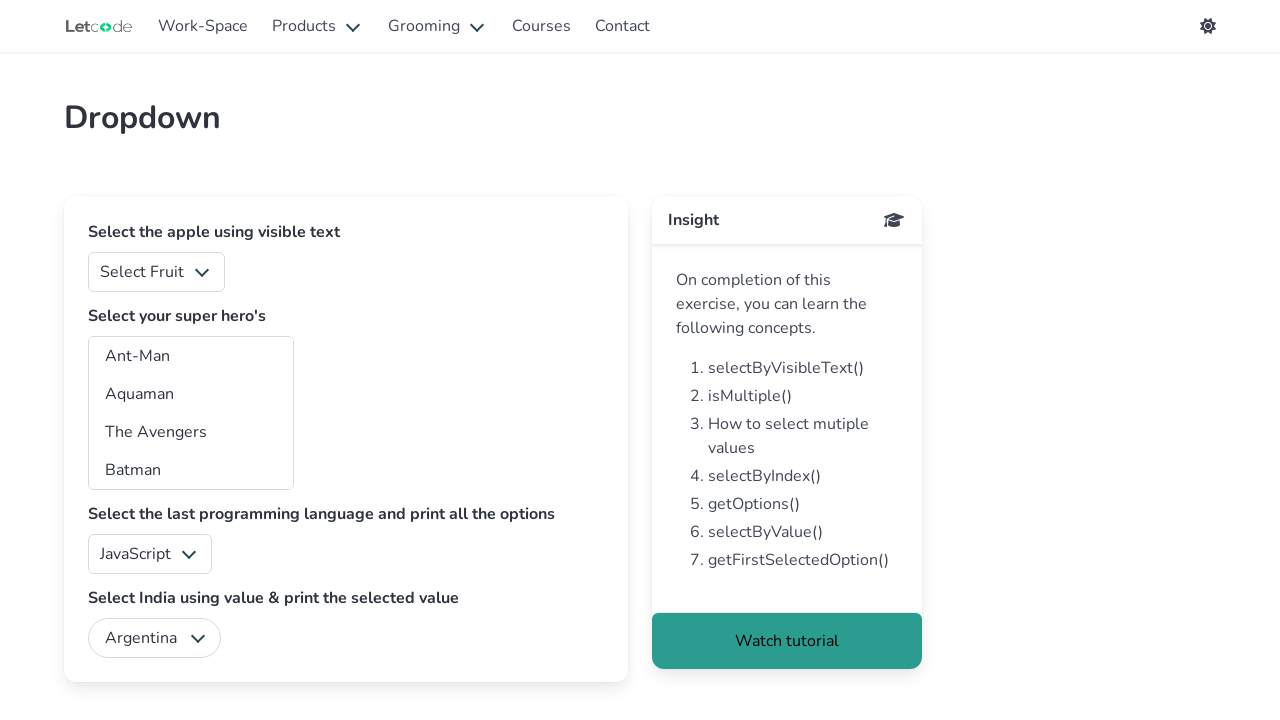

Selected 'Apple' from fruits dropdown by value on #fruits
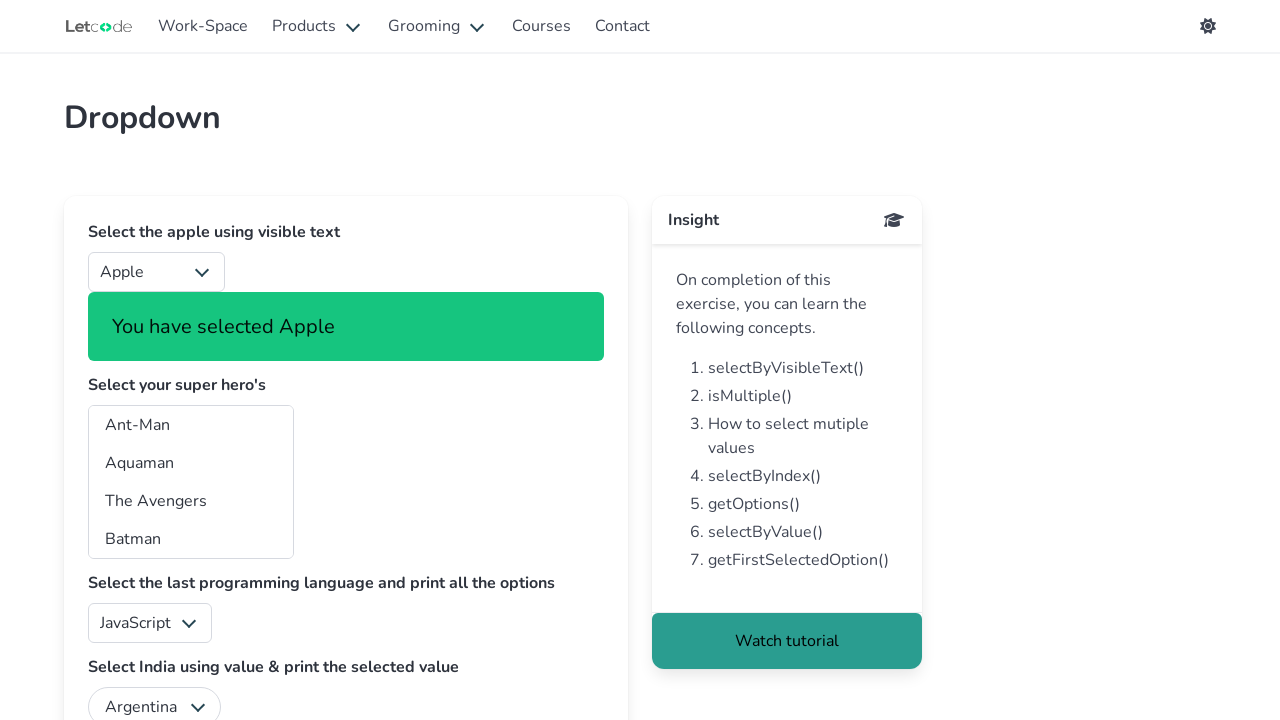

Selected option at index 10 from superheros dropdown on #superheros
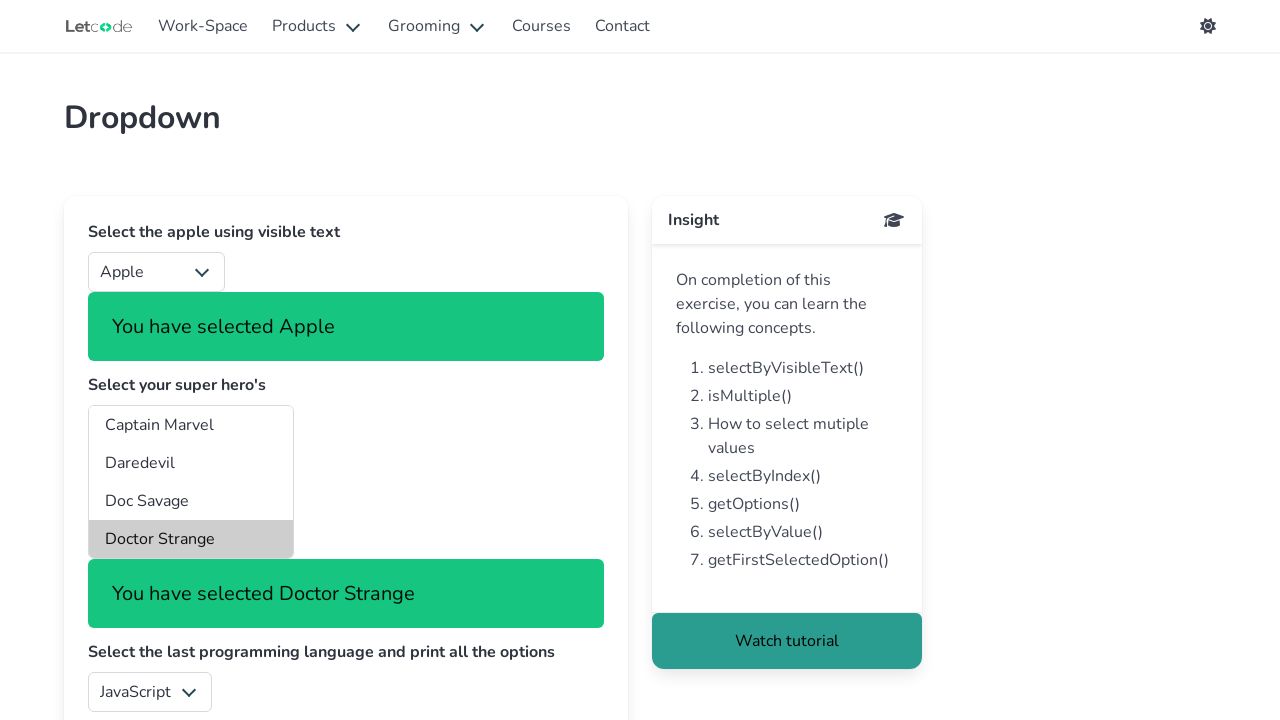

Located all options in the lang dropdown
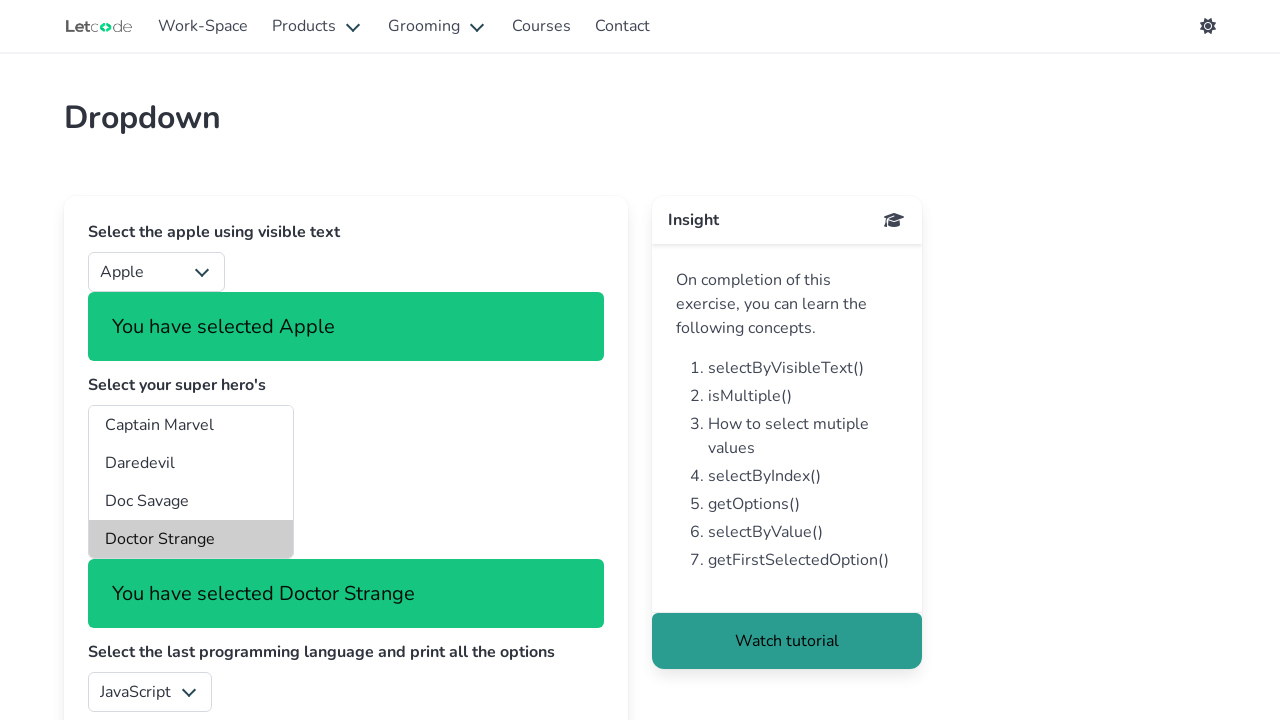

Counted 5 options in the lang dropdown
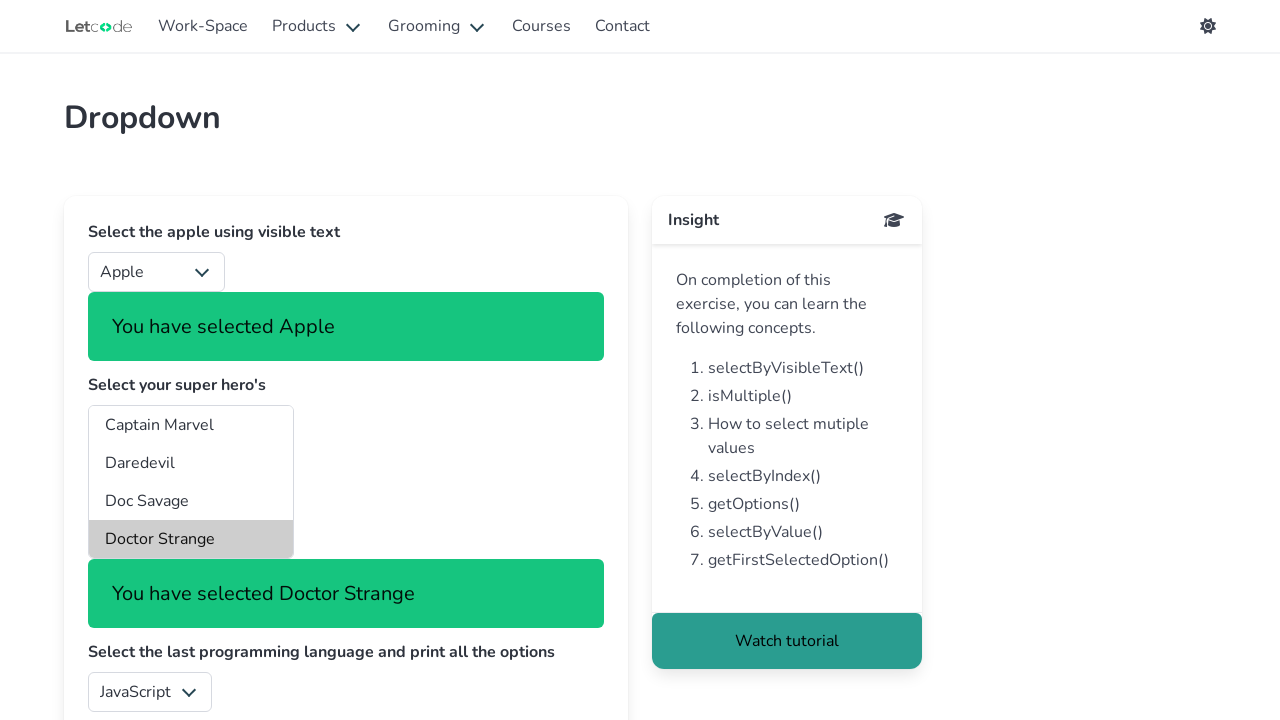

Selected last option (index 4) from lang dropdown on #lang
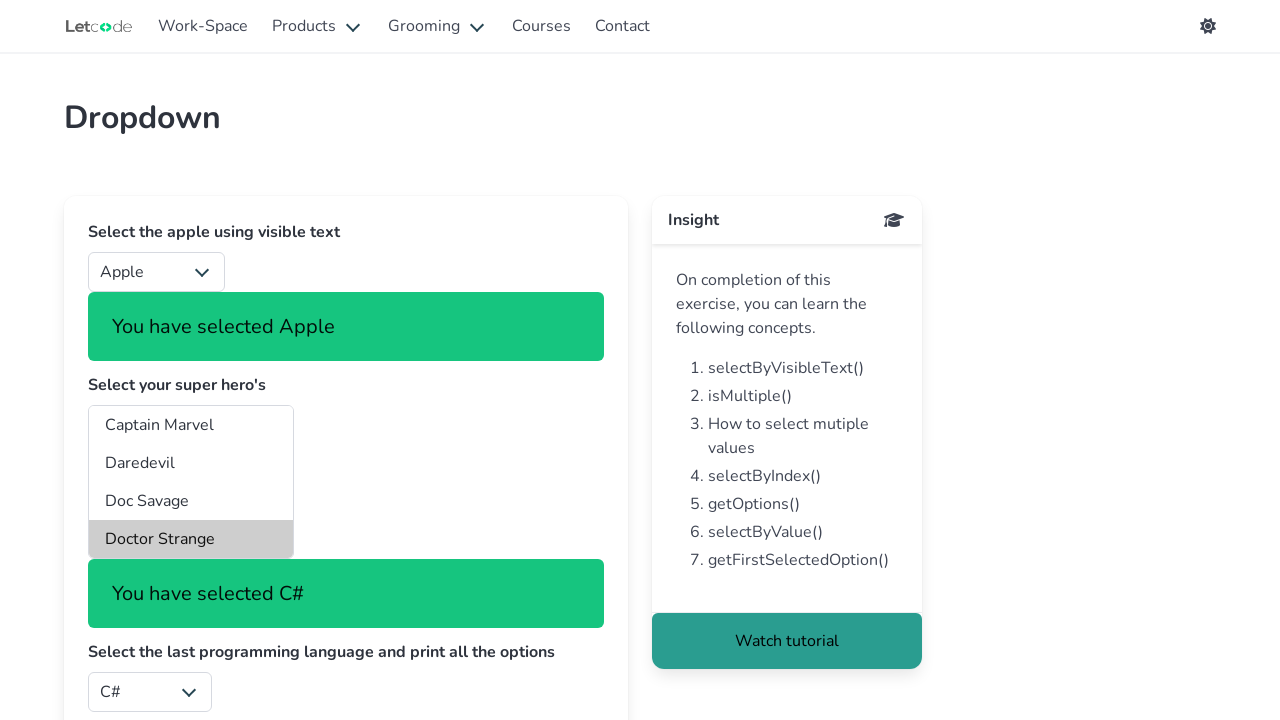

Selected 'India' from country dropdown by value on #country
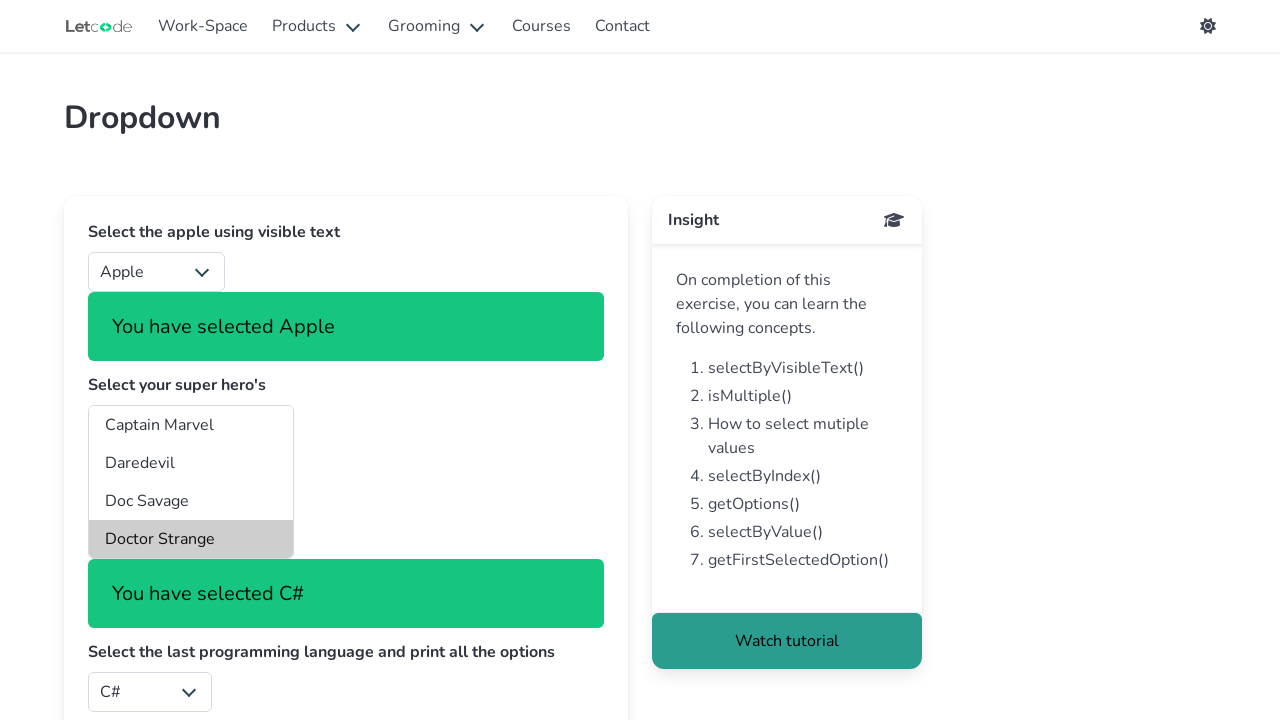

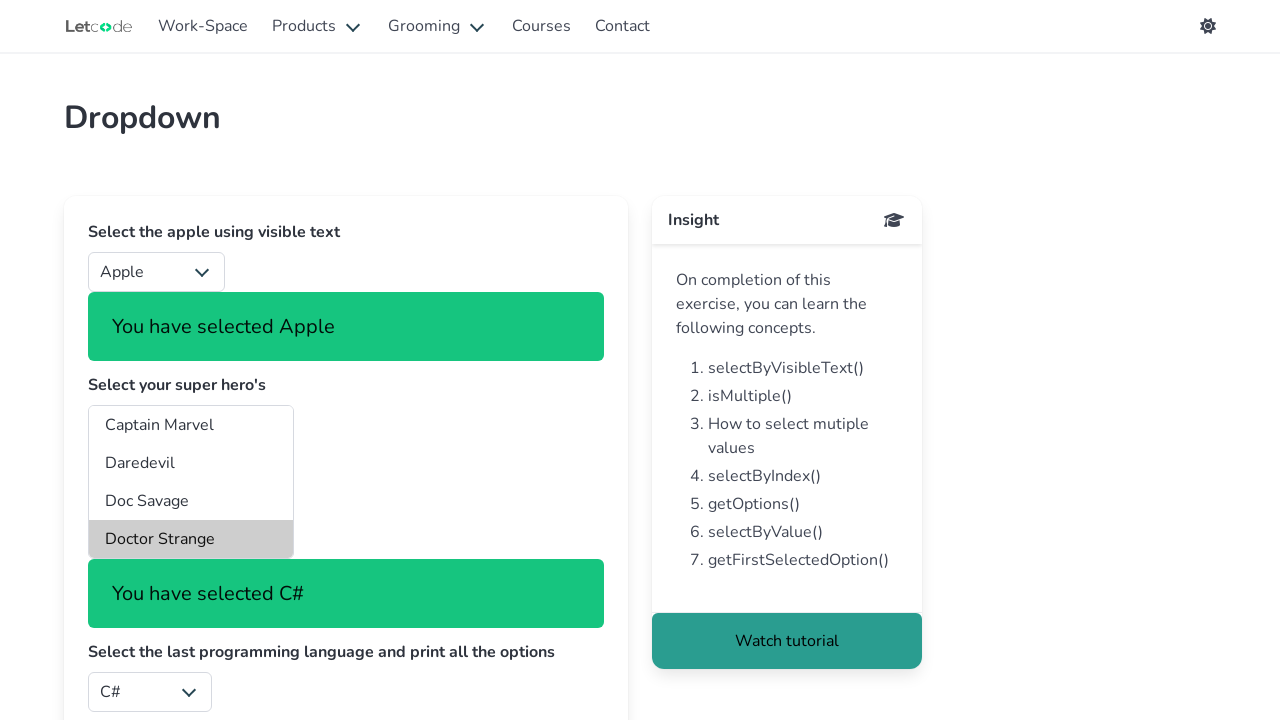